Tests various types of alerts on the page including simple alerts, confirmation alerts, sweet alerts, modal dialogs, and prompt alerts by clicking buttons and handling the resulting dialog interactions

Starting URL: https://www.leafground.com/alert.xhtml

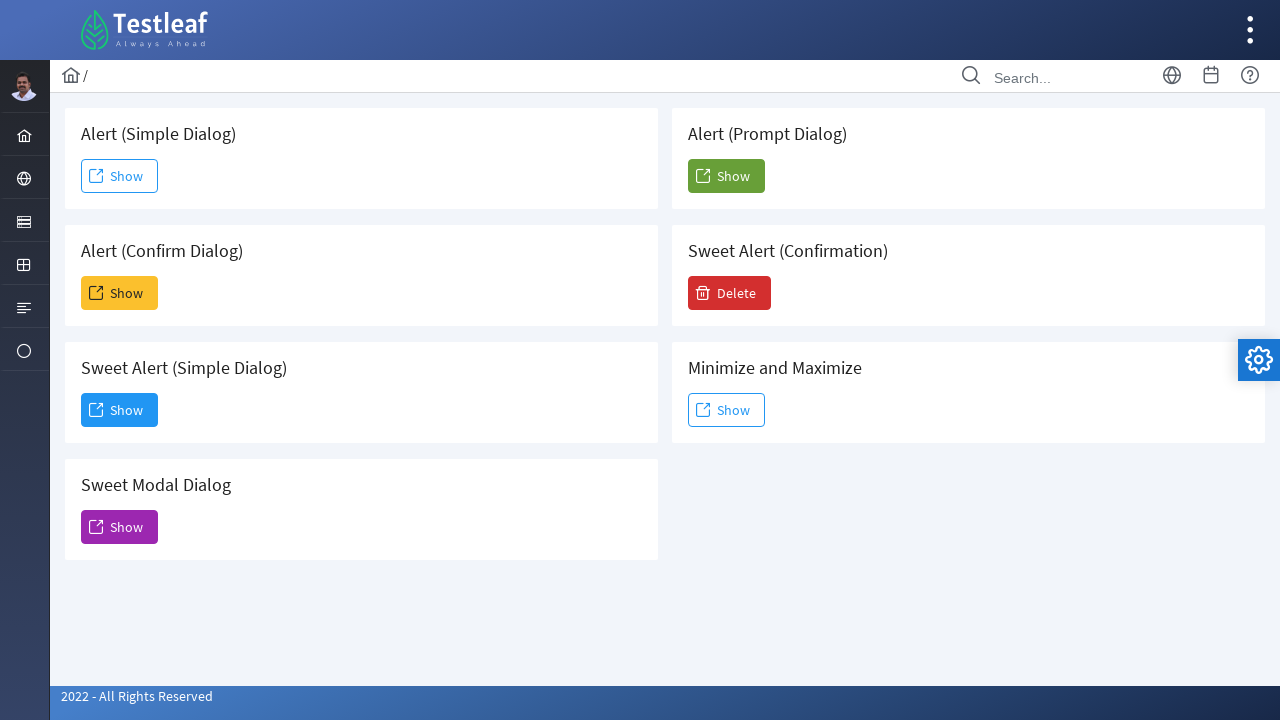

Clicked simple alert button at (120, 176) on (//span[@class='ui-button-text ui-c'])[1]
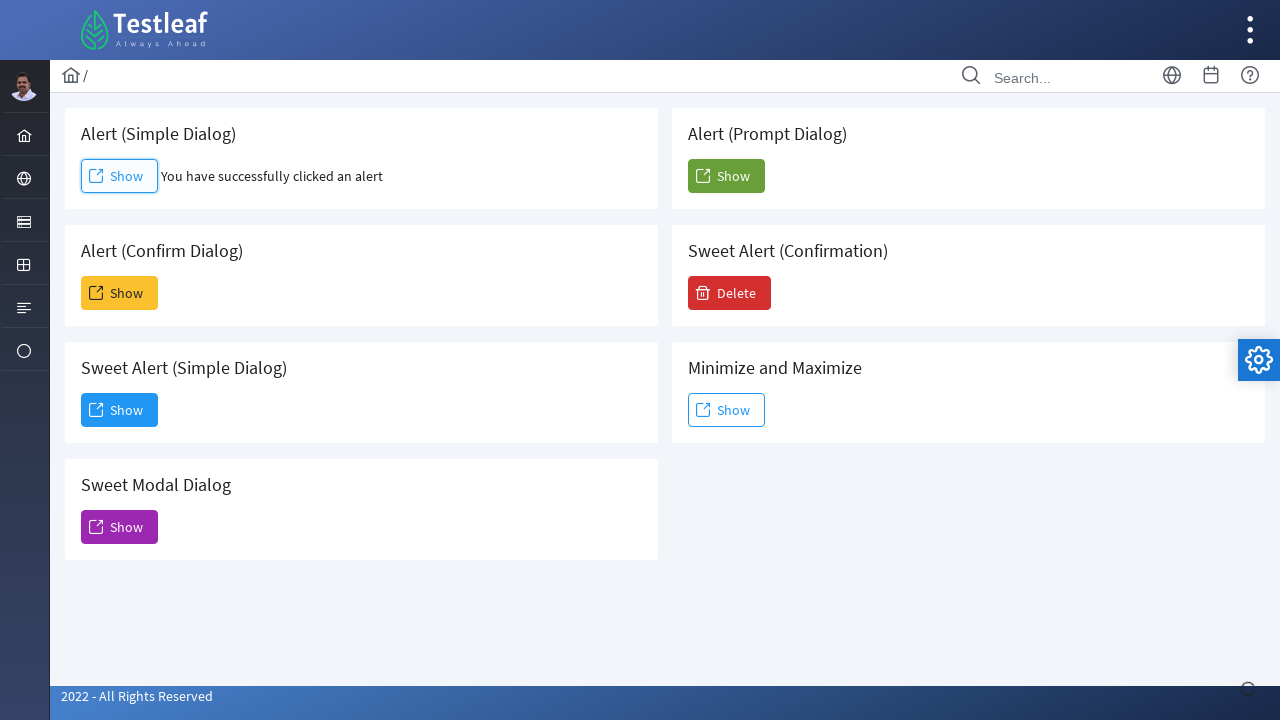

Set up handler to accept simple alert dialog
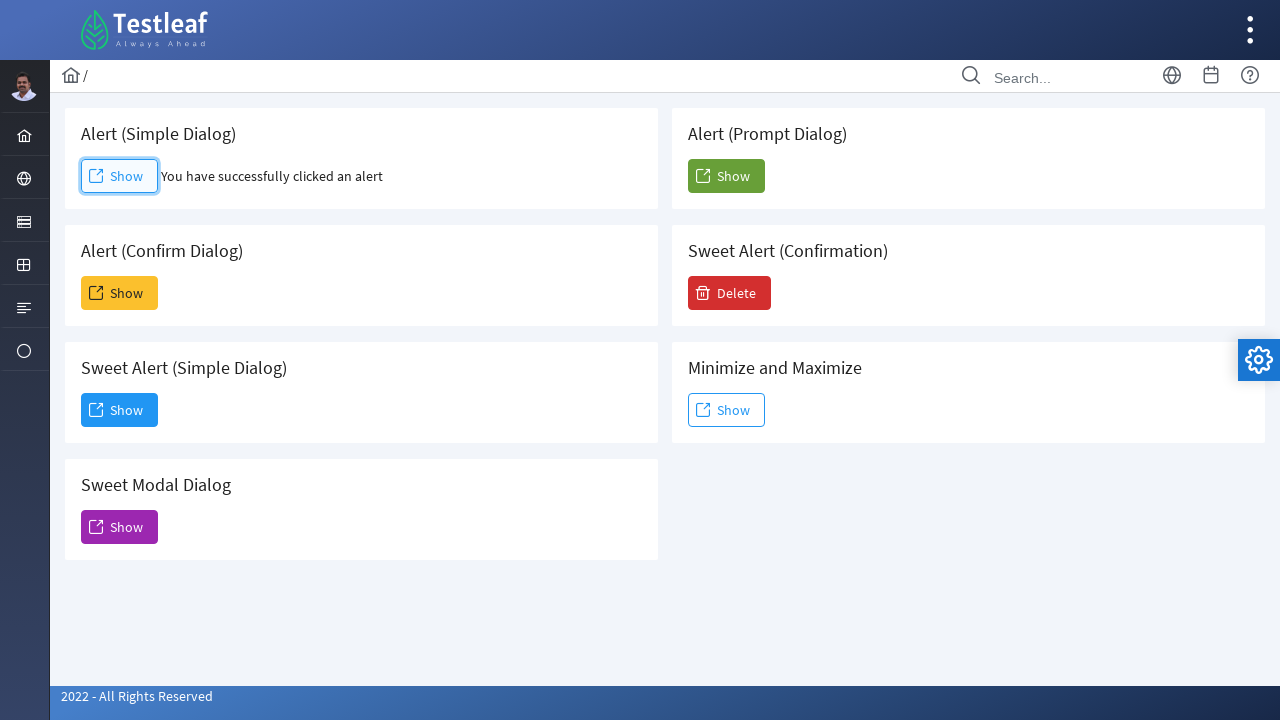

Simple alert result appeared on page
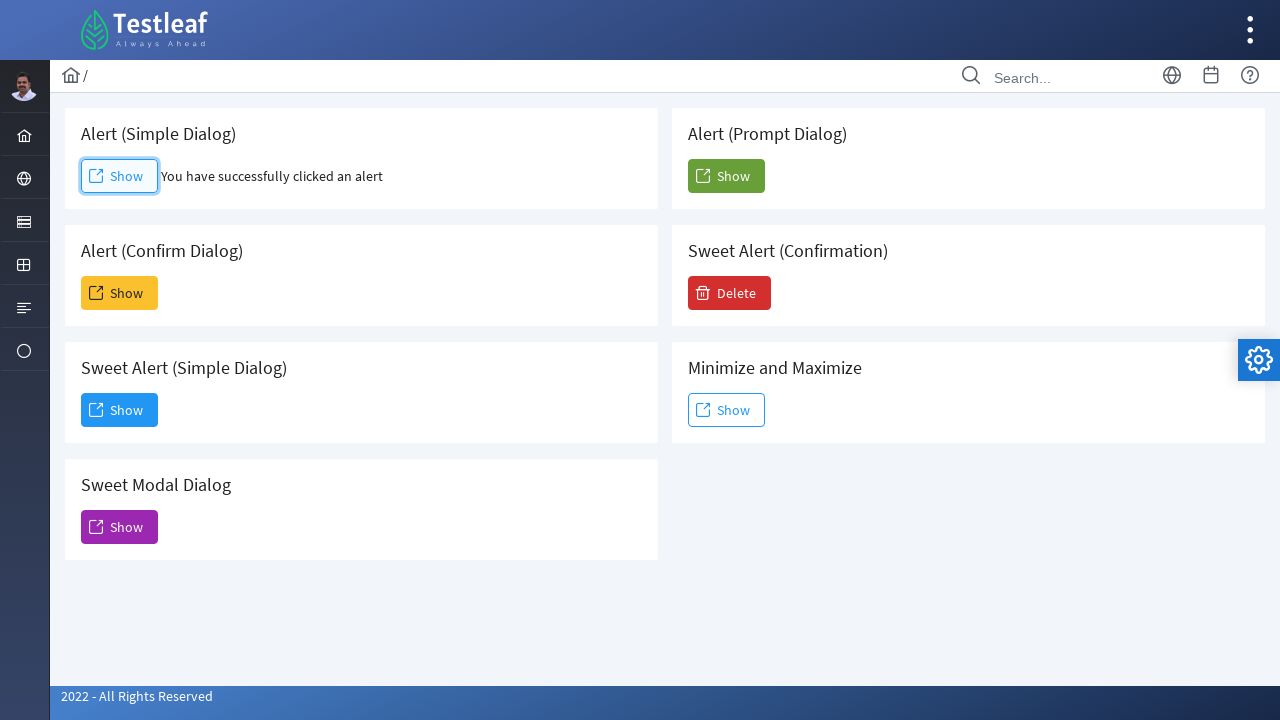

Clicked confirmation alert button at (120, 293) on (//span[@class='ui-button-text ui-c'])[2]
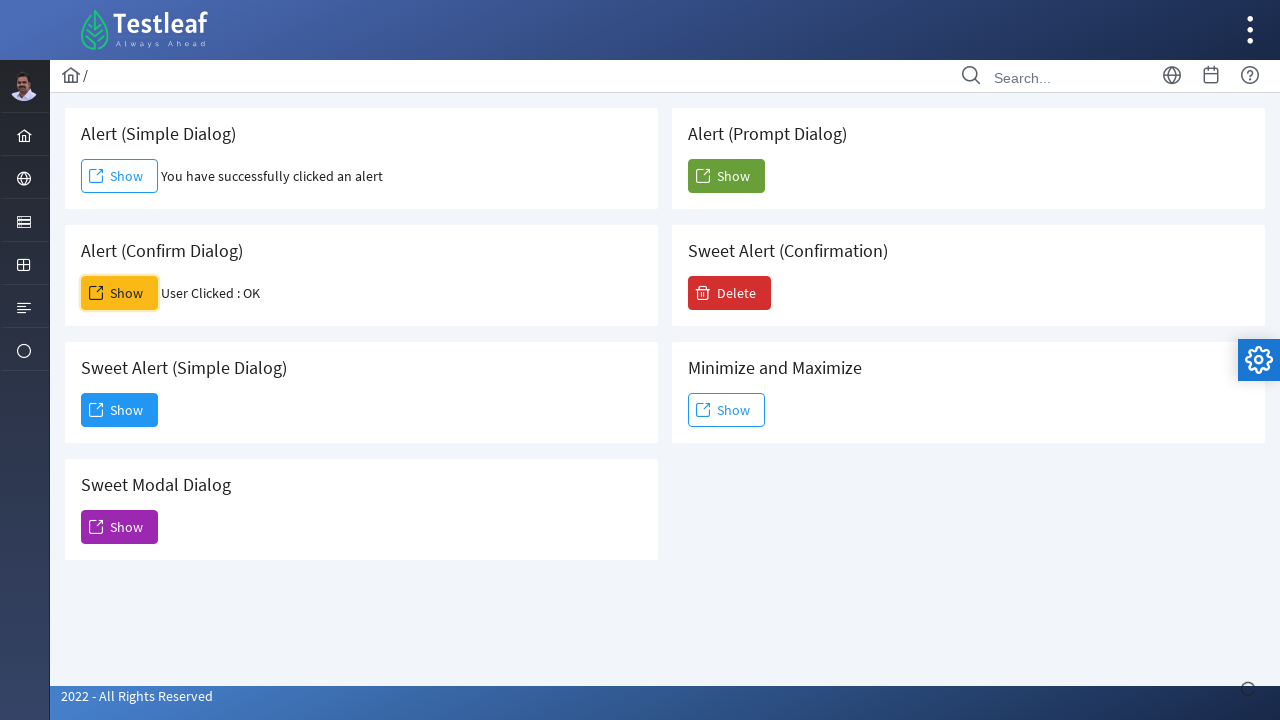

Set up handler to dismiss confirmation alert dialog
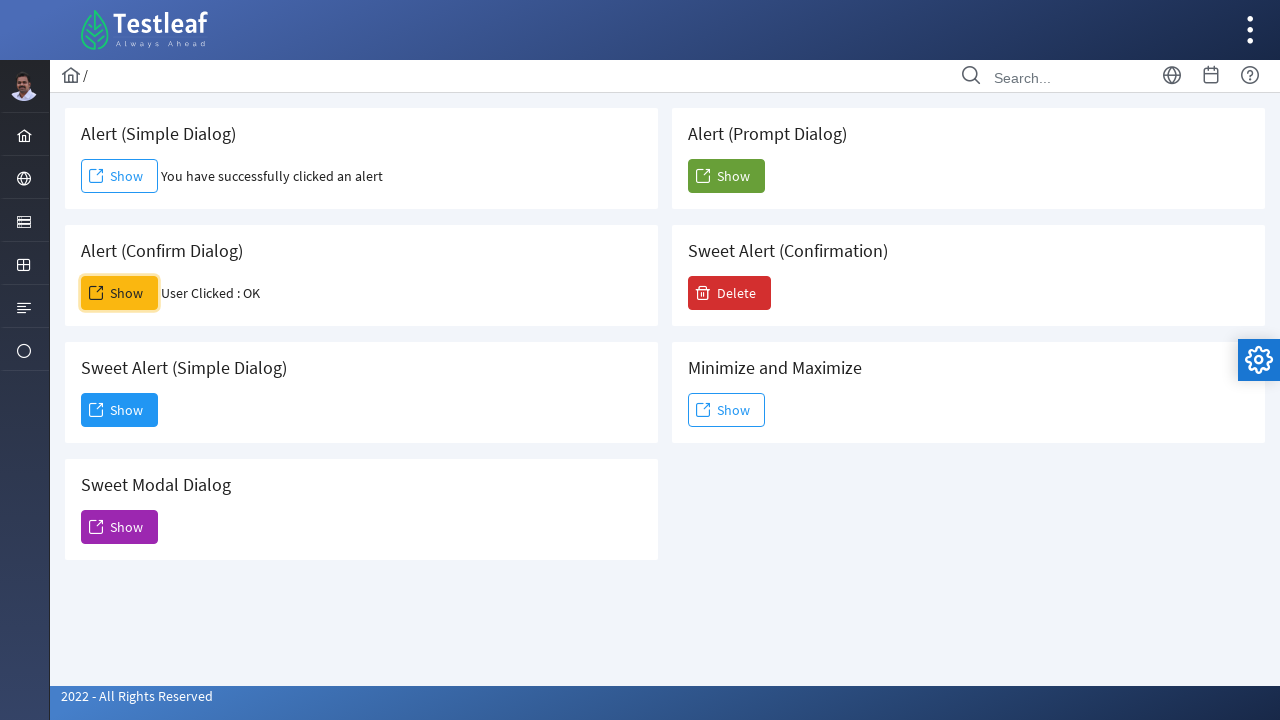

Confirmation alert result appeared on page
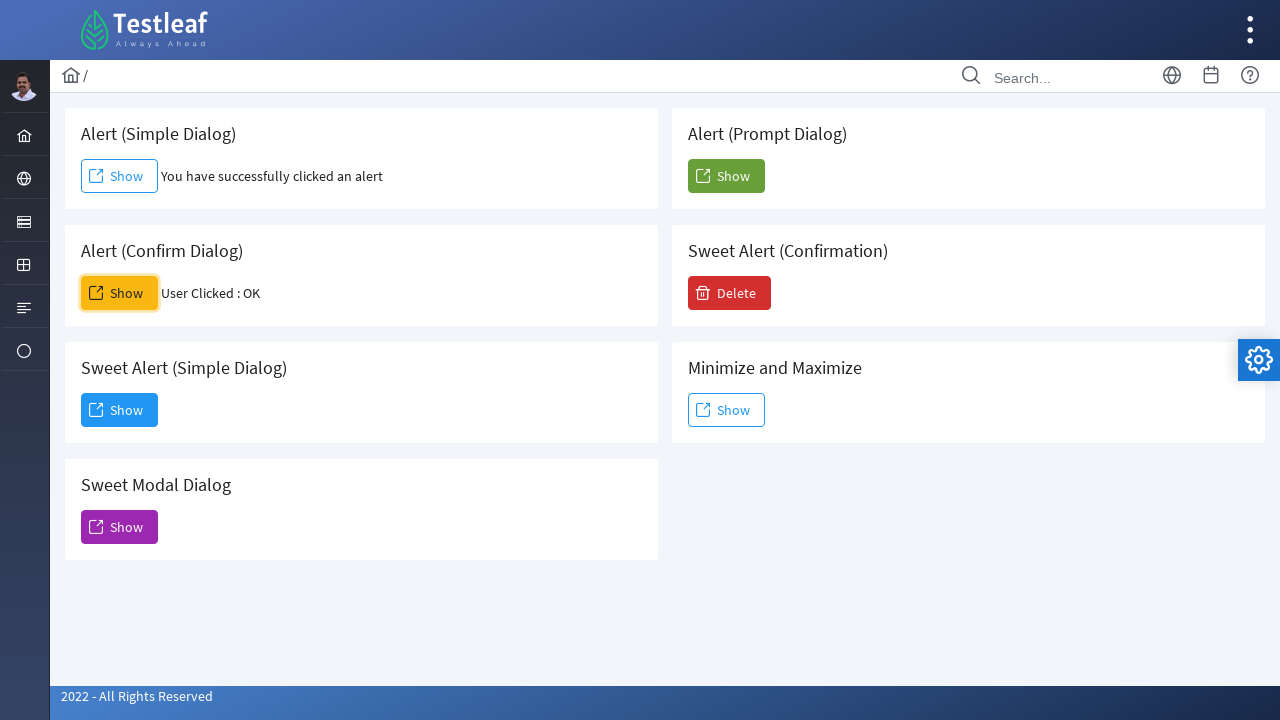

Clicked sweet alert button at (120, 410) on (//span[@class='ui-button-text ui-c'])[3]
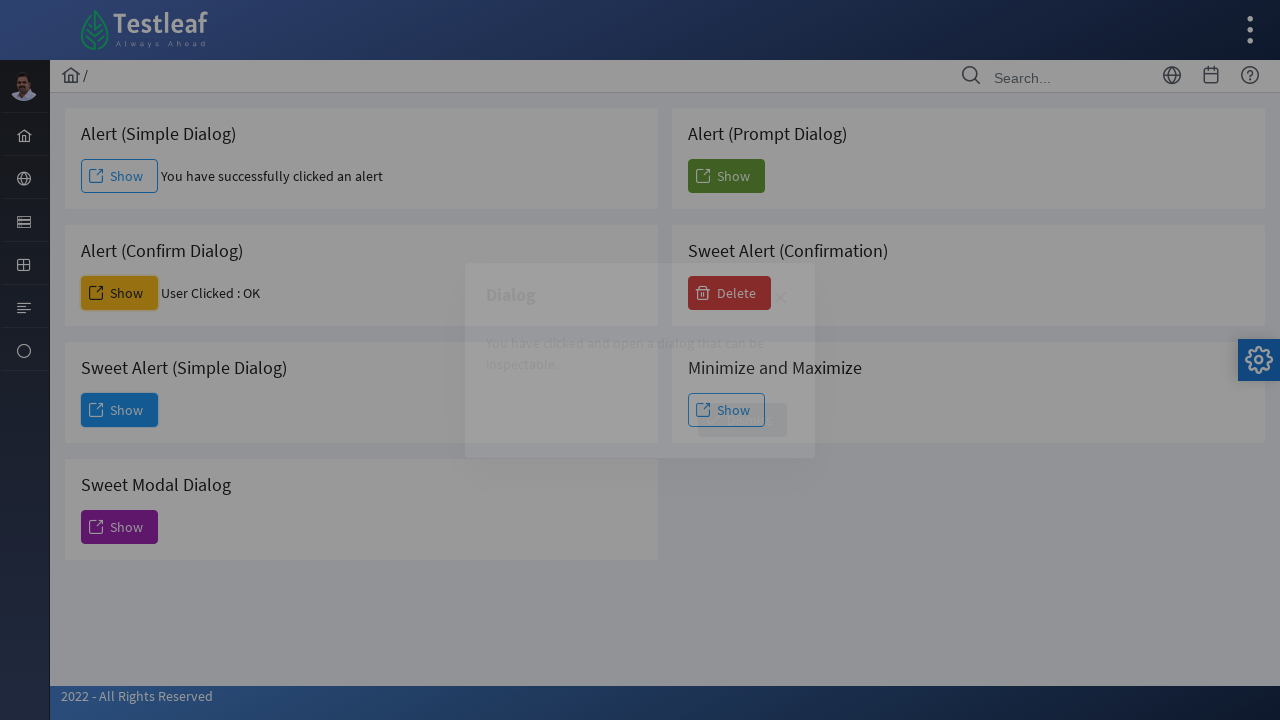

Clicked Dismiss button on sweet alert at (742, 420) on xpath=//span[text()='Dismiss']
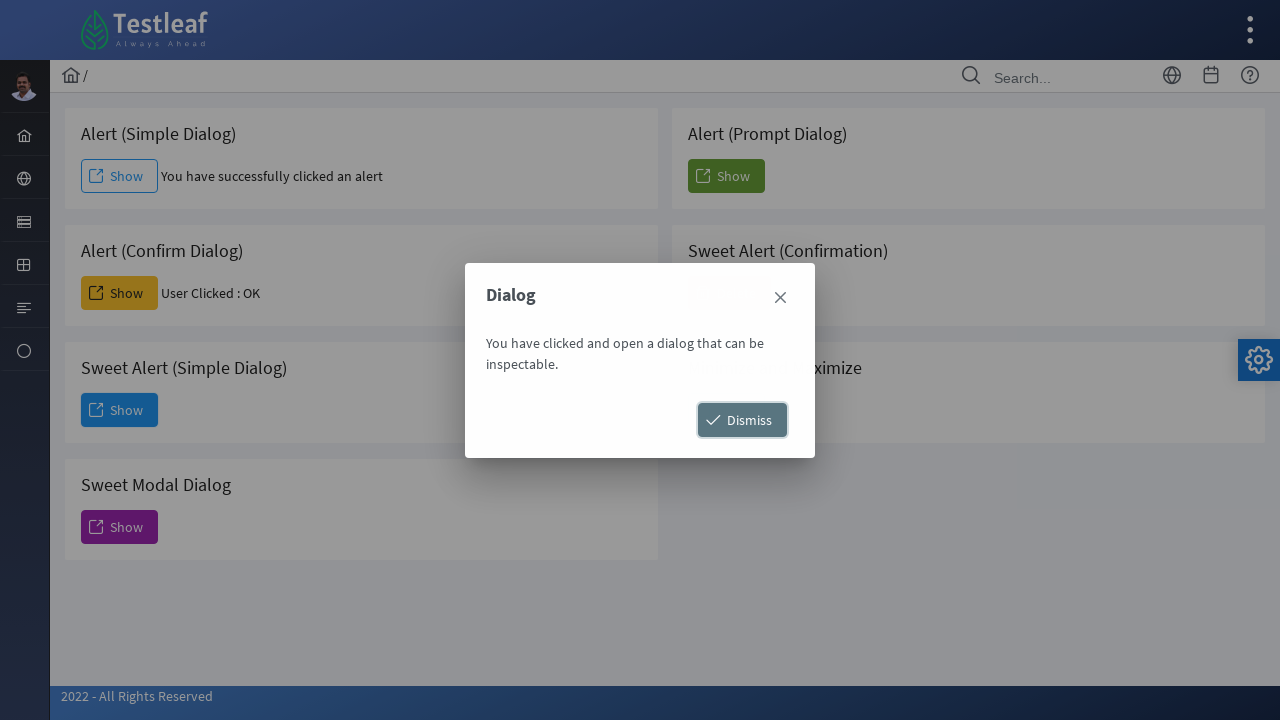

Clicked sweet modal button at (742, 420) on (//span[@class='ui-button-text ui-c'])[4]
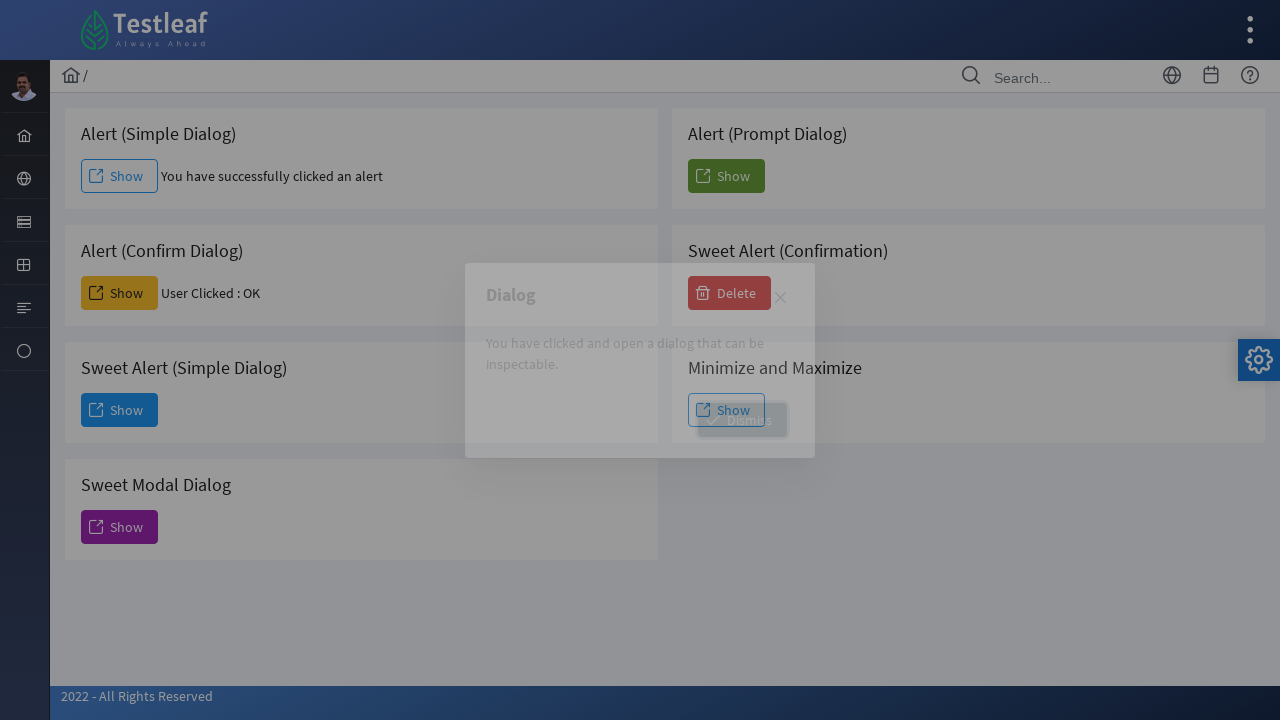

Clicked on card to dismiss modal dialog at (362, 158) on (//div[@class='card'])[1]
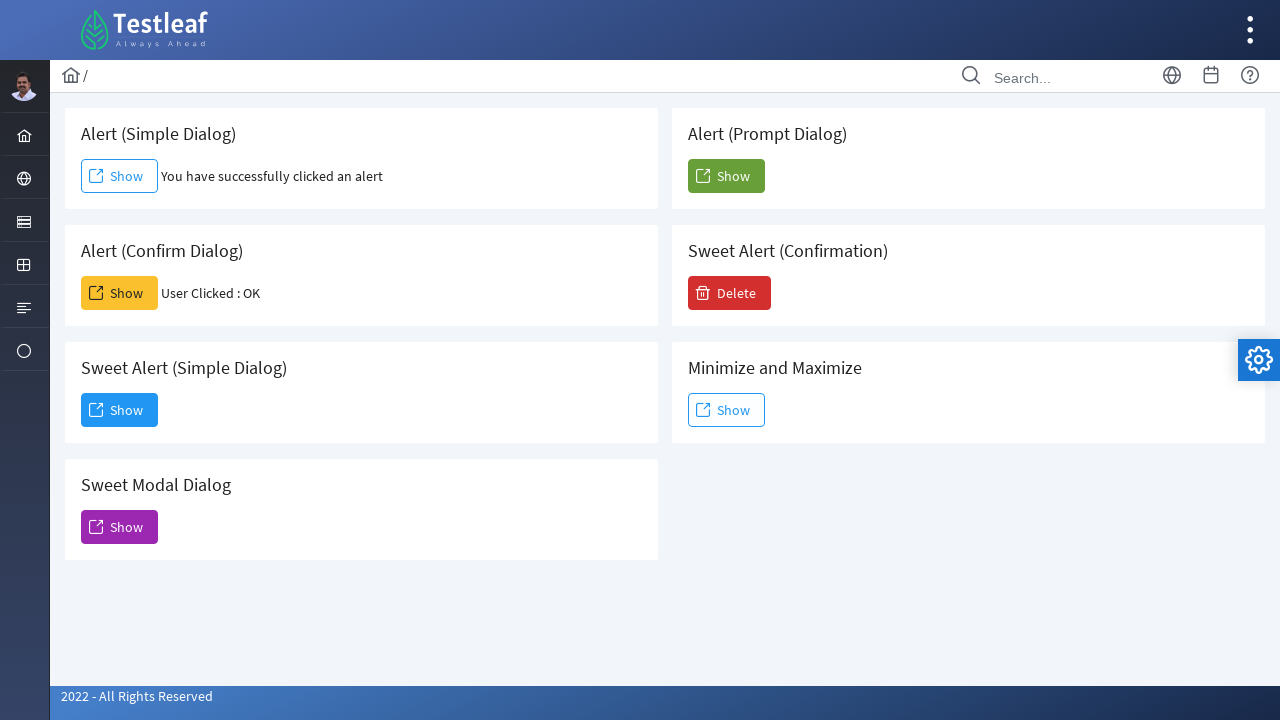

Clicked prompt alert button at (726, 176) on (//span[@class='ui-button-text ui-c'])[6]
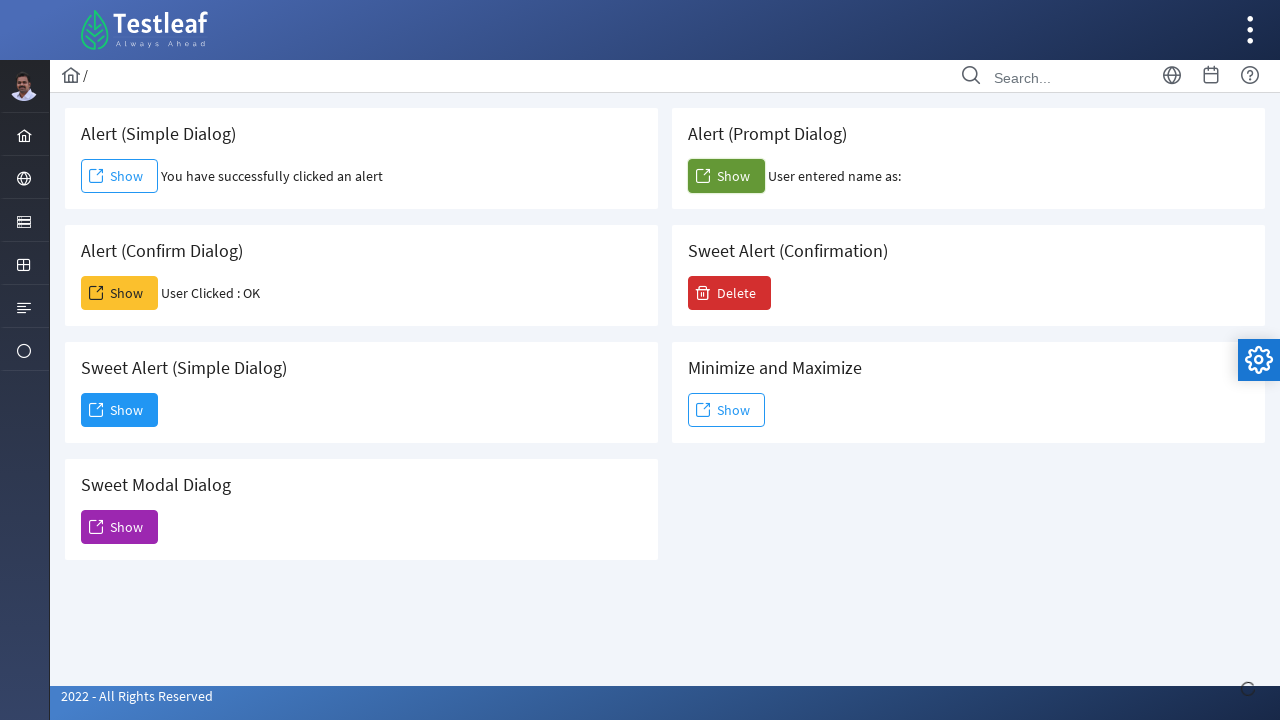

Set up handler to accept prompt alert with input 'Praveena'
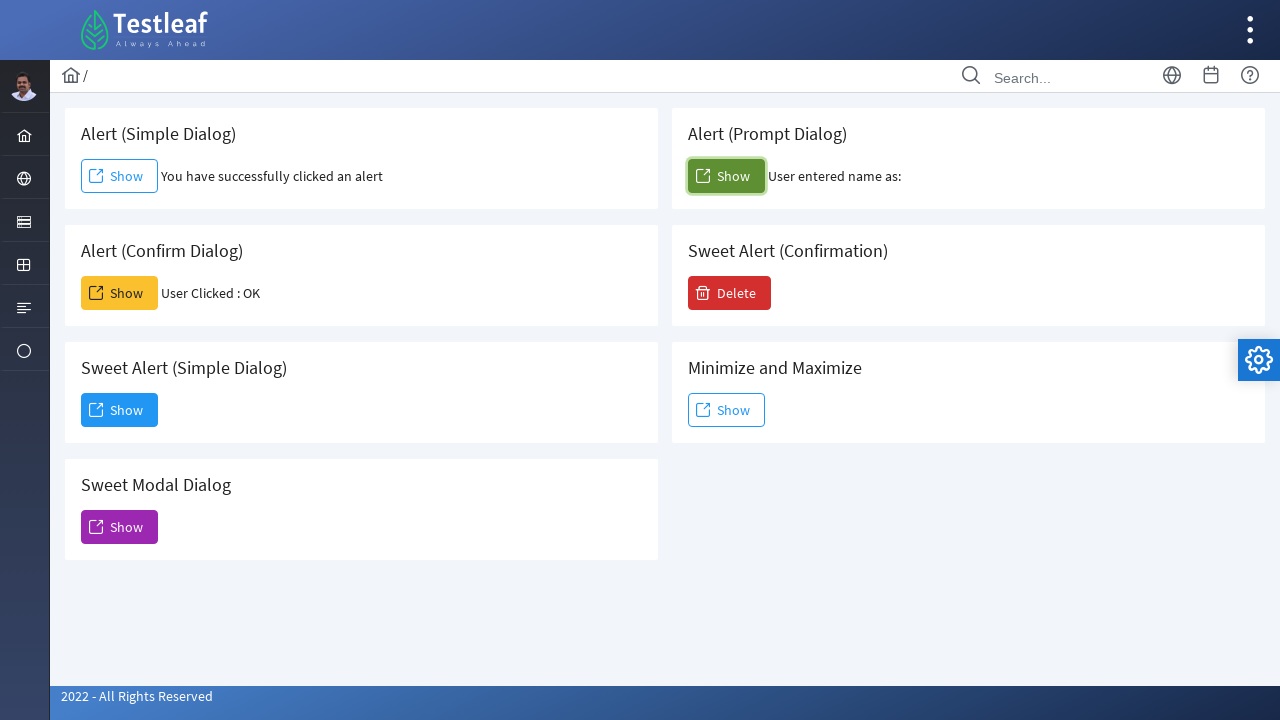

Clicked confirmation sweet alert button at (730, 293) on (//span[@class='ui-button-text ui-c'])[7]
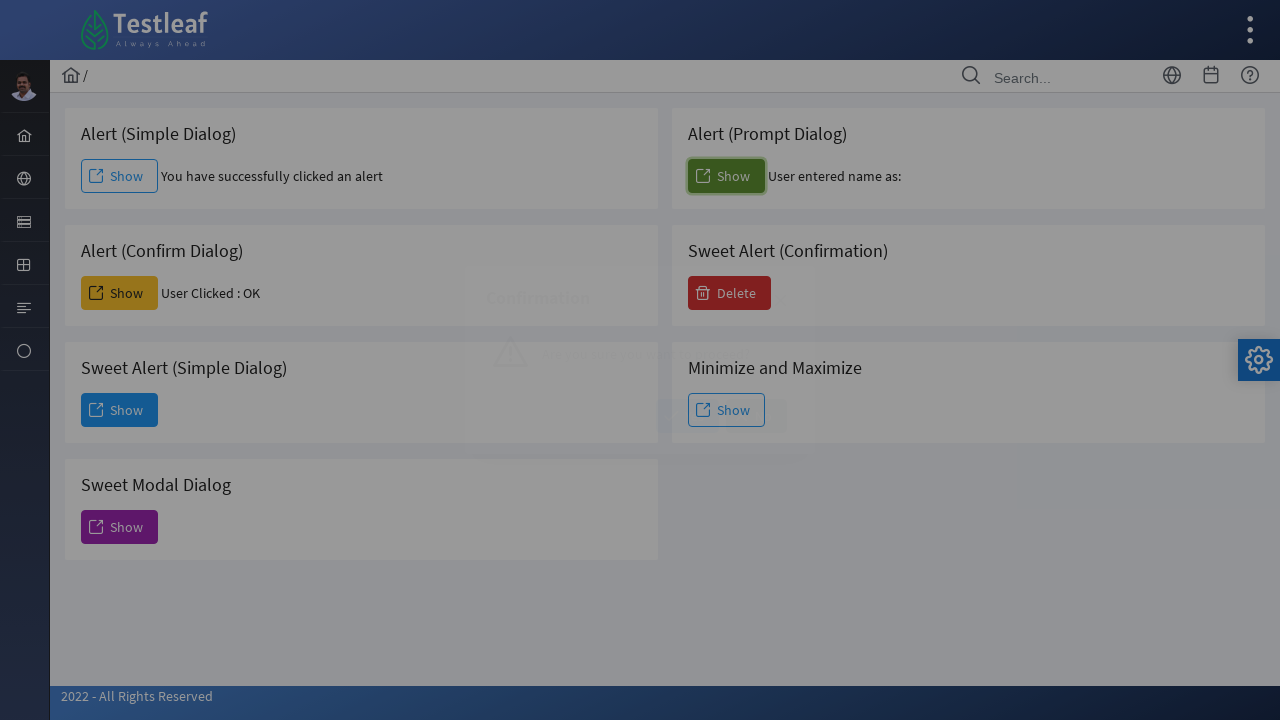

Clicked Yes button on confirmation sweet alert at (688, 416) on xpath=//span[text()='Yes']
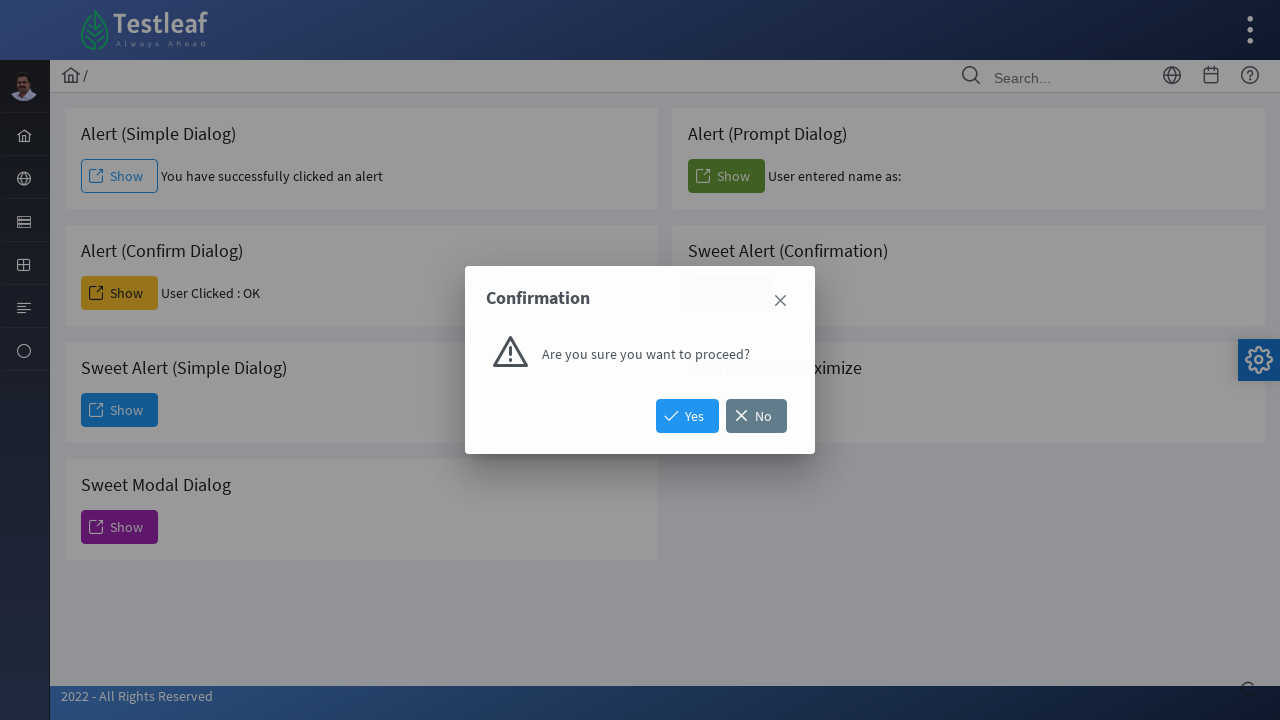

Clicked minimize button alert at (726, 410) on (//span[@class='ui-button-text ui-c'])[8]
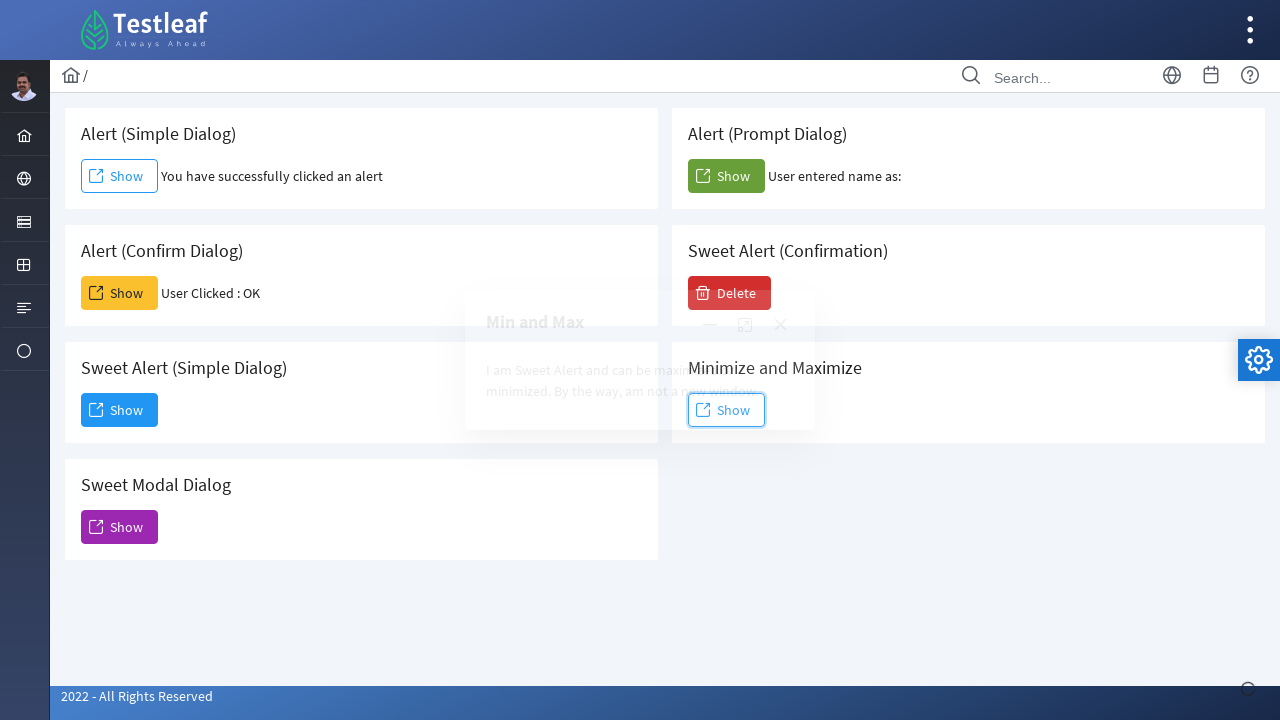

Clicked minimize icon to collapse alert at (710, 325) on xpath=//span[@class='ui-icon ui-icon-minus']
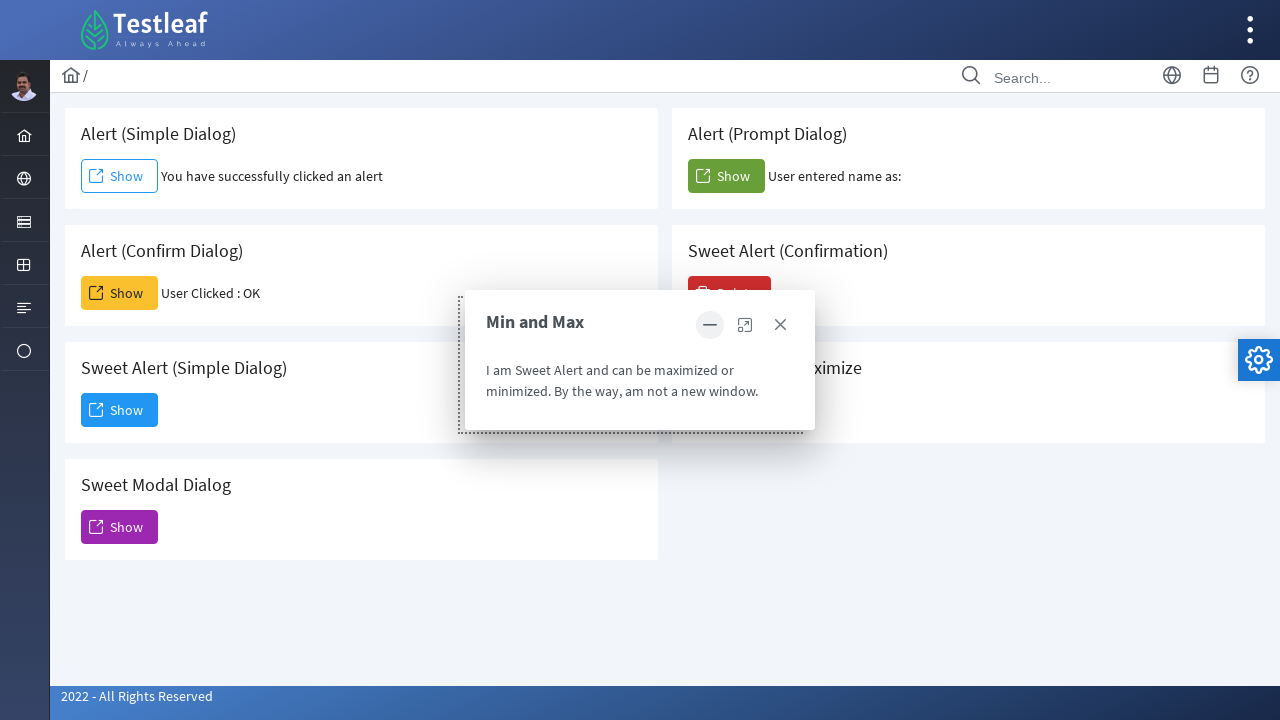

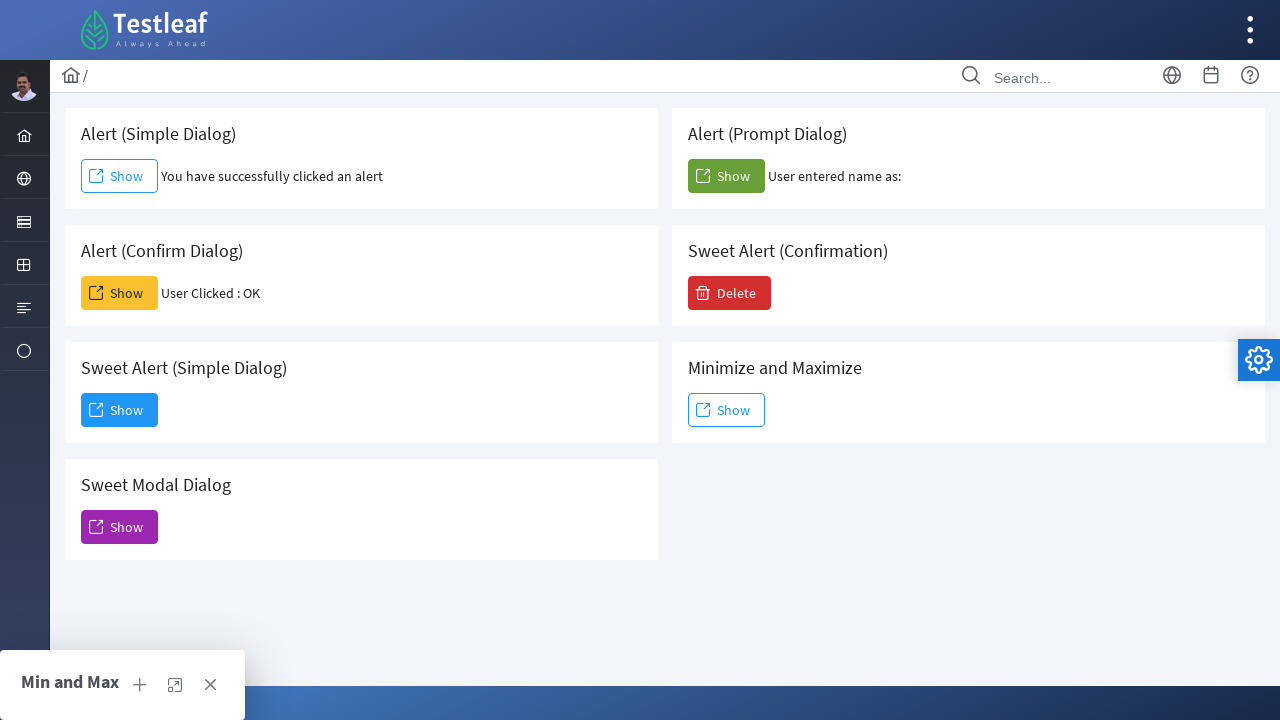